Tests a complete web form by filling out personal information fields (first name, last name, job title), selecting a radio button, checking a checkbox, selecting from a dropdown menu, entering a date, and submitting the form.

Starting URL: https://formy-project.herokuapp.com/

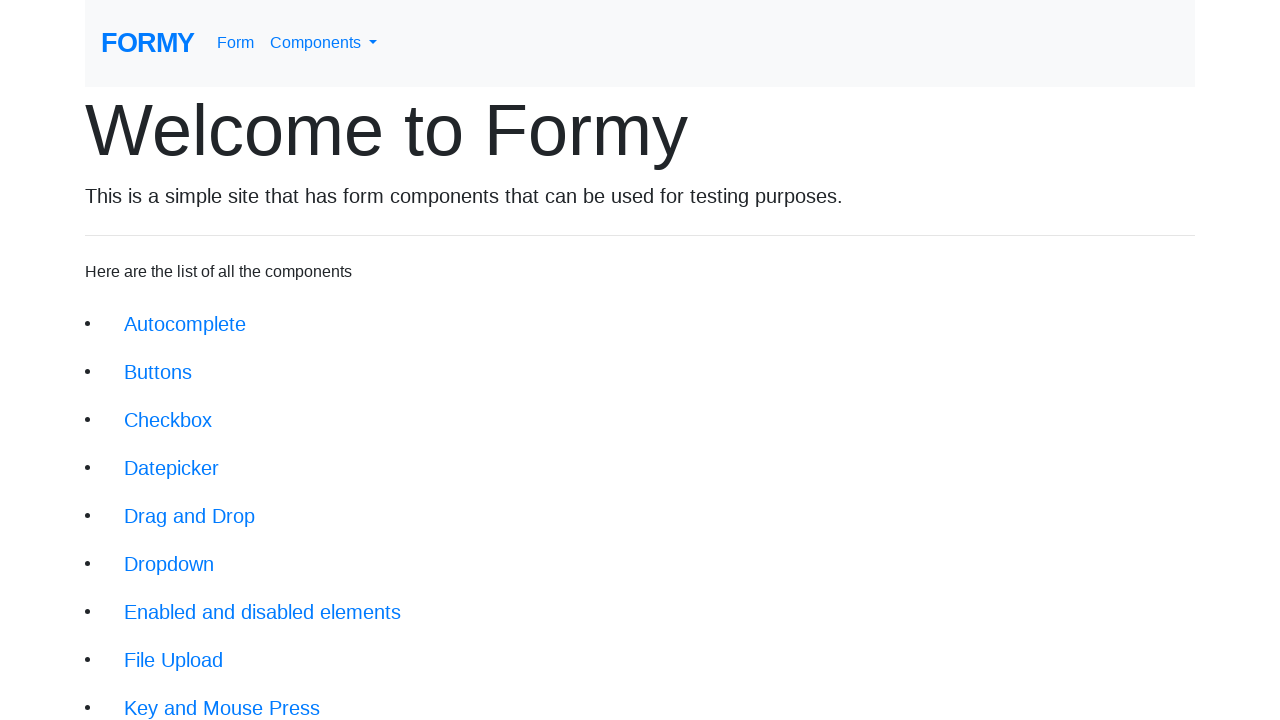

Clicked on Complete Web Form link at (216, 696) on internal:role=link[name="Complete Web Form"i]
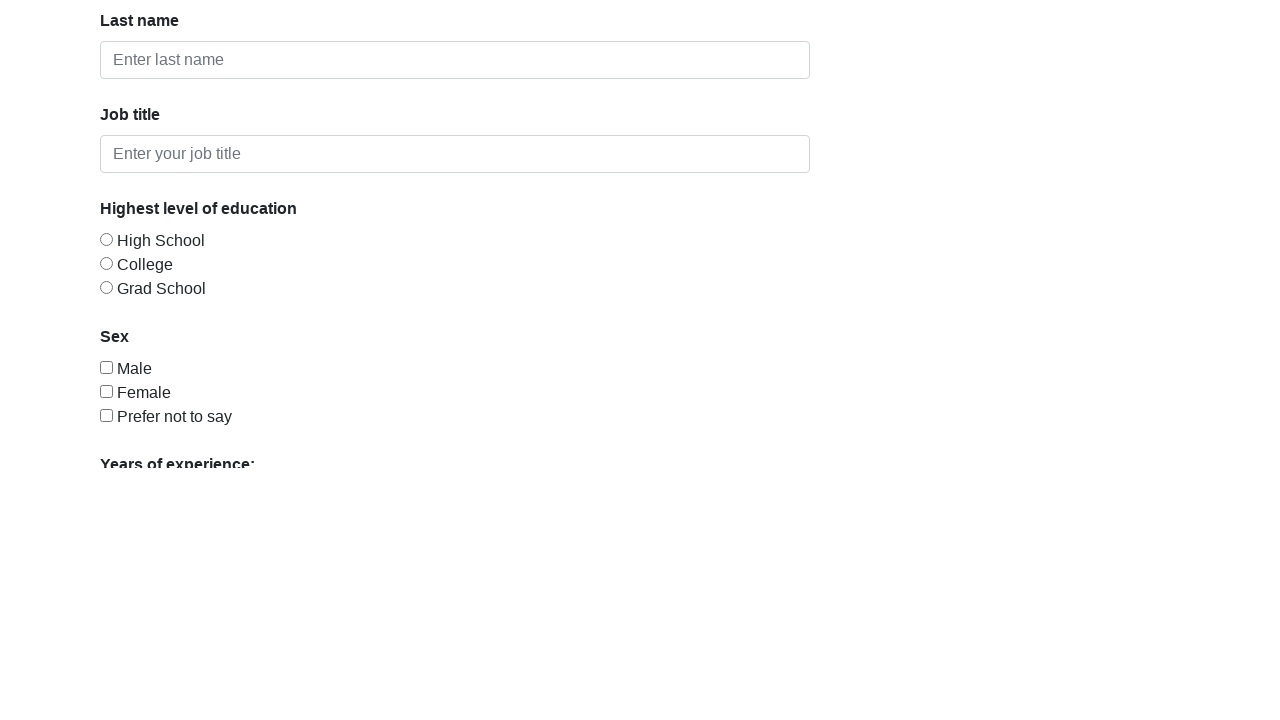

Filled first name field with 'Wasim' on internal:label="First name"i
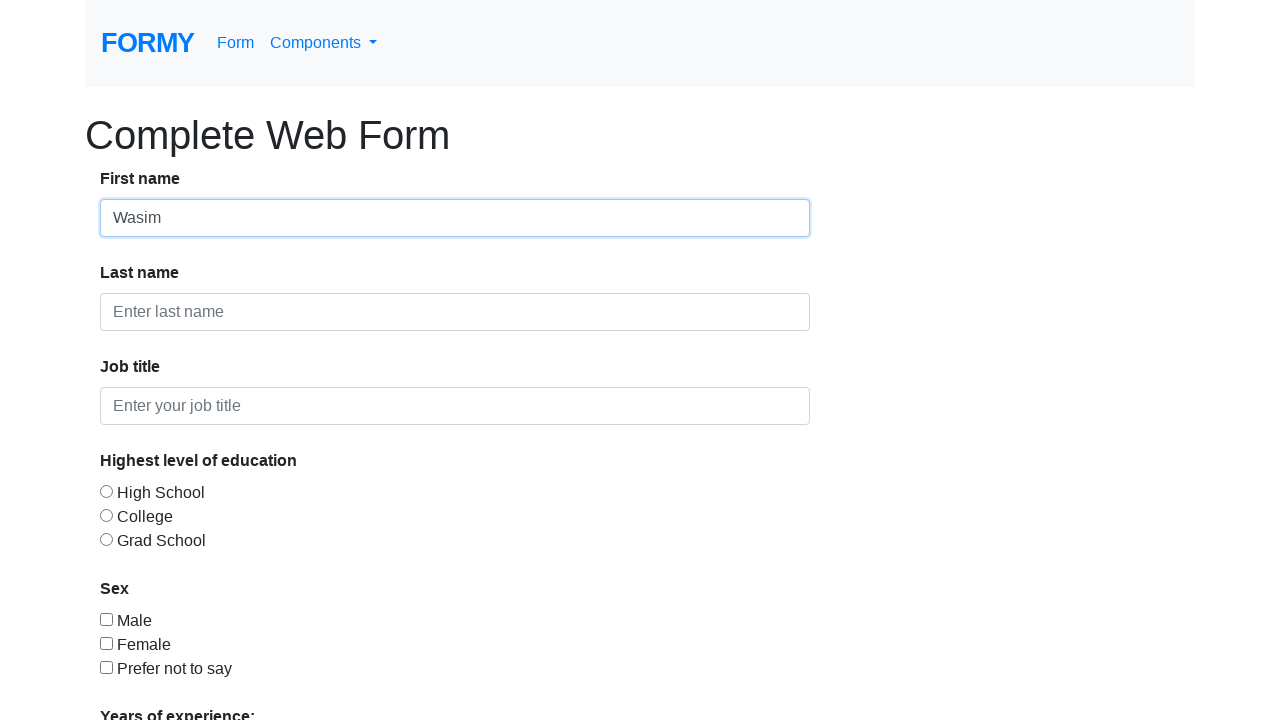

Filled last name field with 'Shaikh' on internal:label="Last name"i
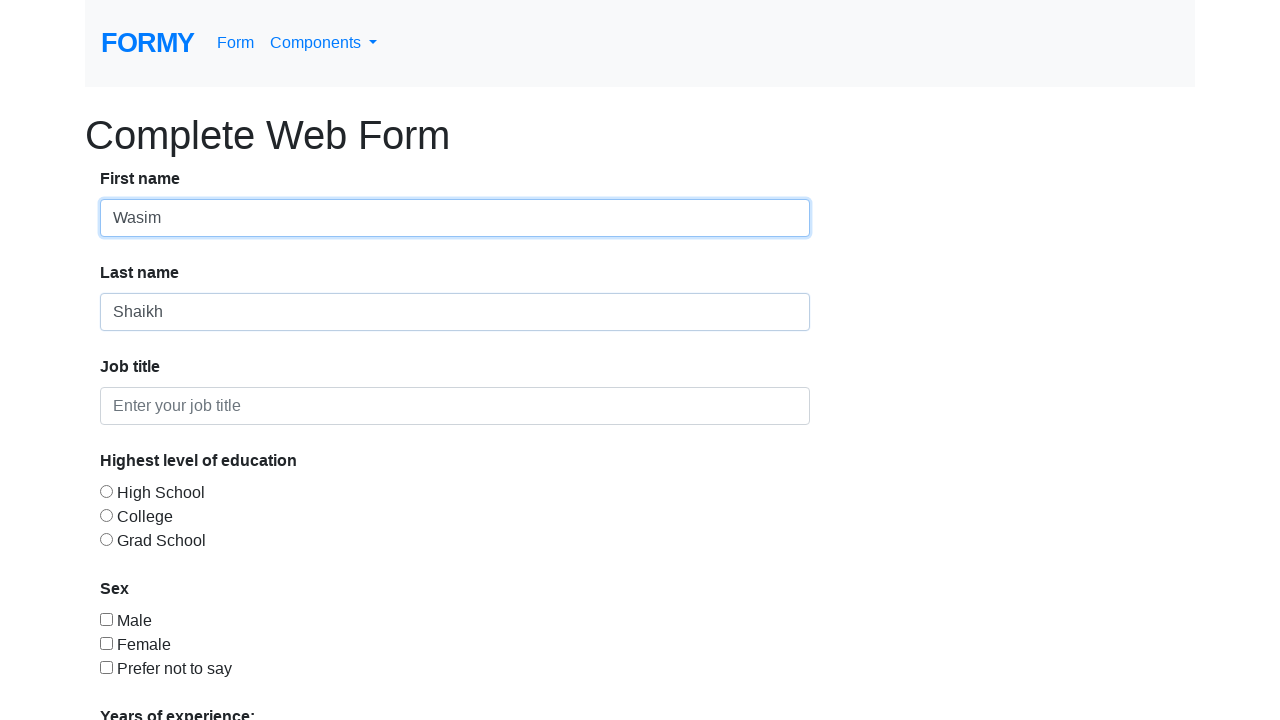

Filled job title field with 'SDET' on internal:label="Job title"i
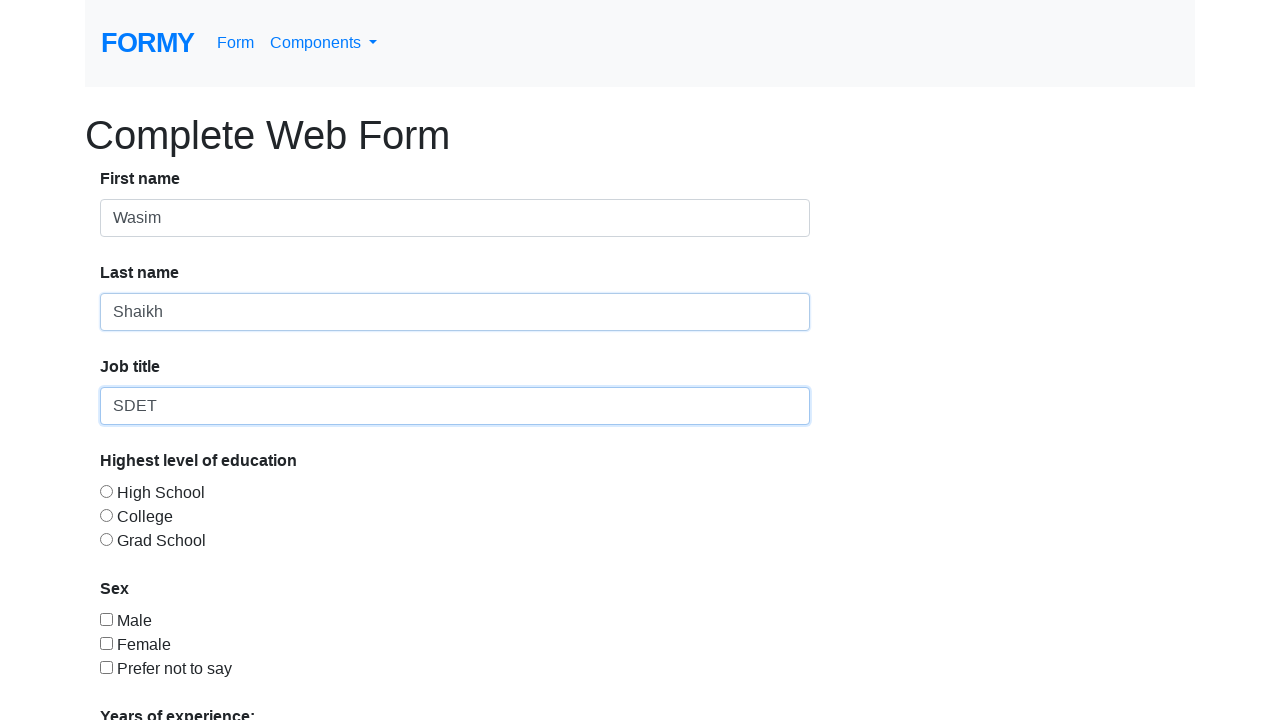

Selected radio button option 3 at (106, 539) on #radio-button-3
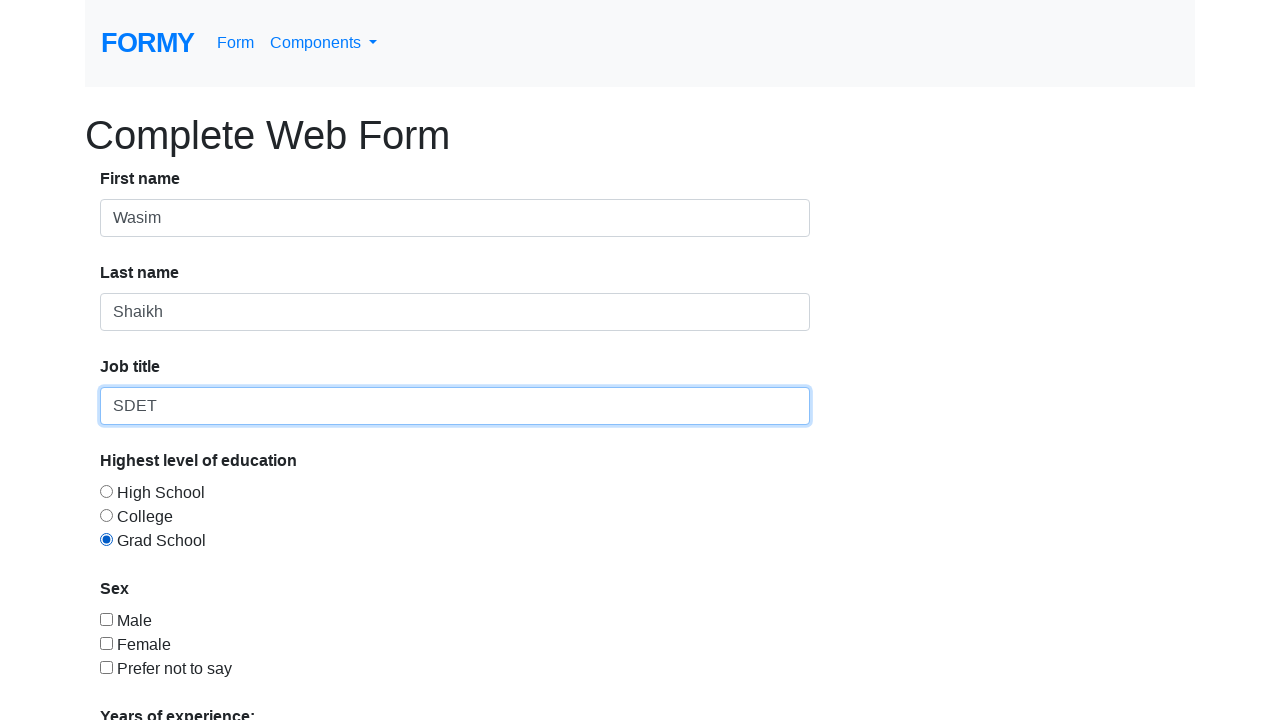

Checked checkbox 1 at (106, 619) on #checkbox-1
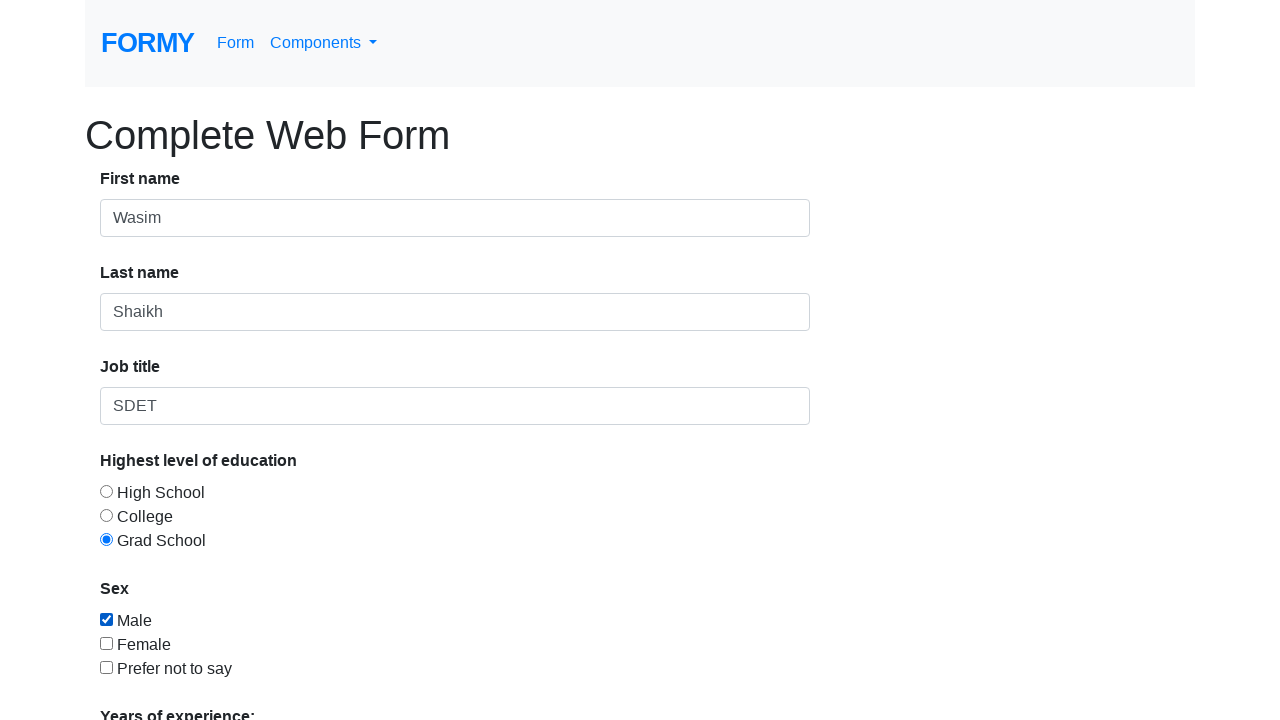

Selected option 3 from dropdown menu on #select-menu
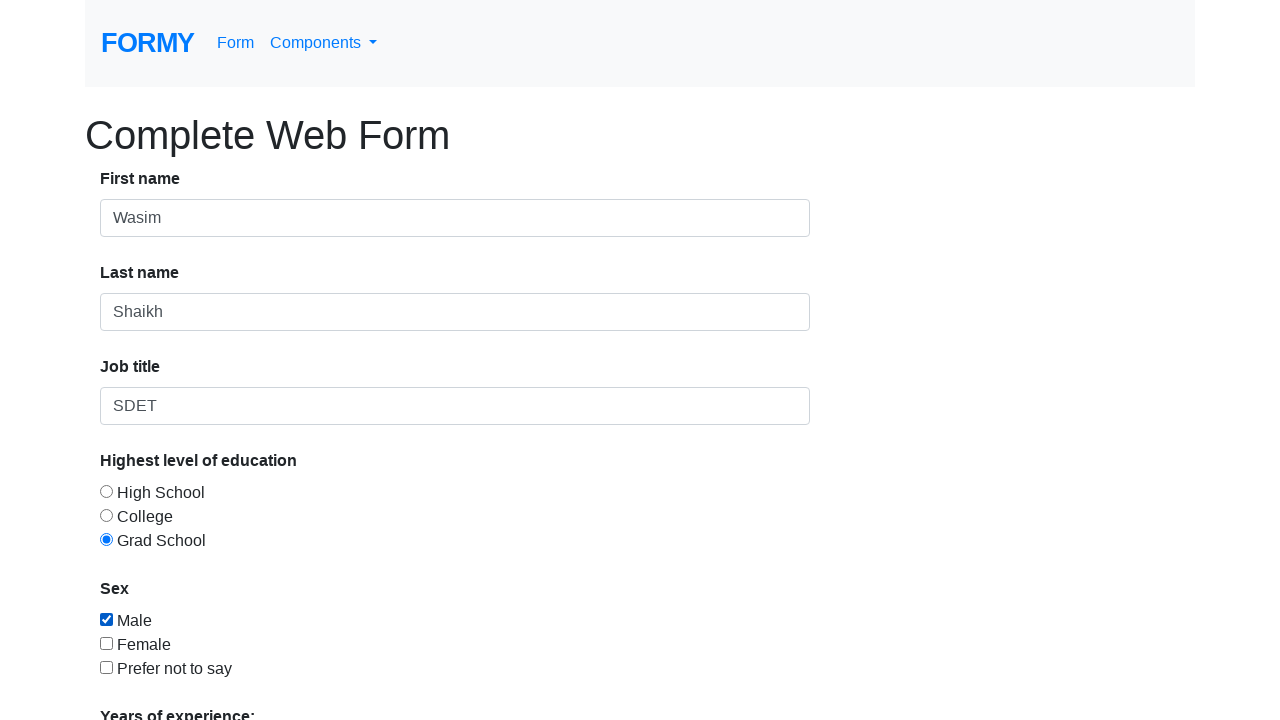

Filled date field with '02/11/1996' on internal:attr=[placeholder="mm/dd/yyyy"i]
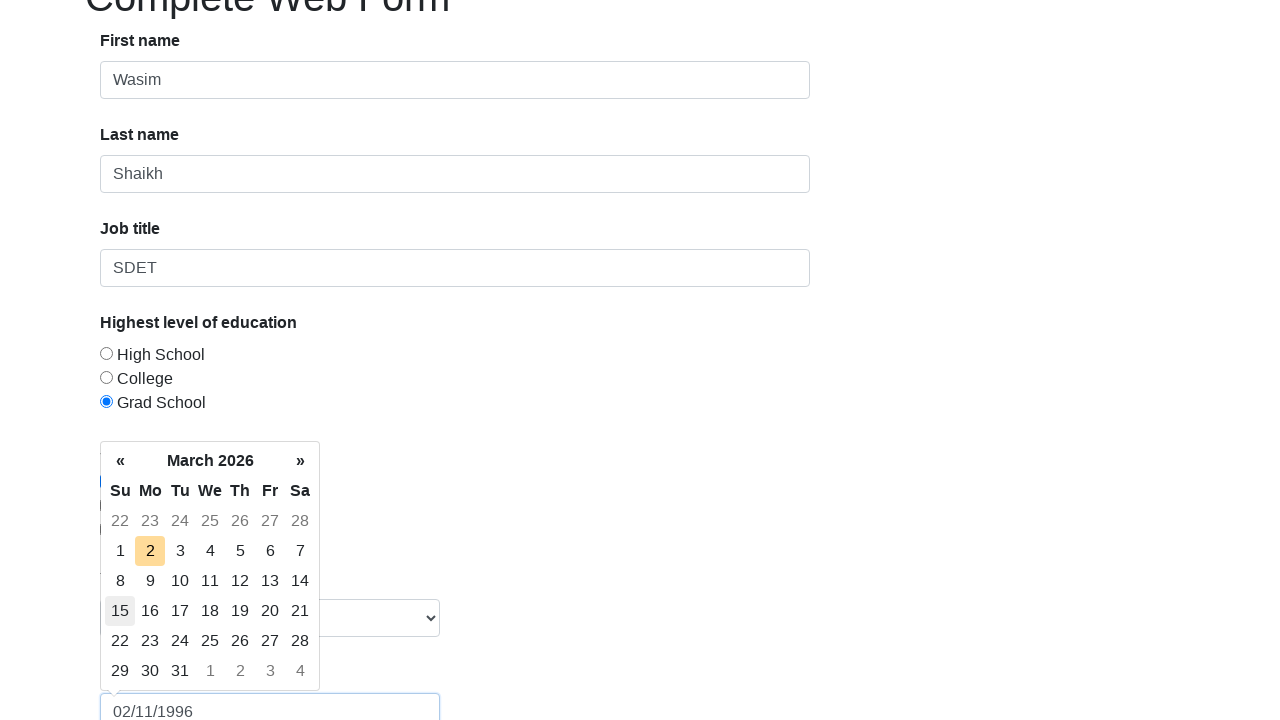

Clicked Submit button to submit the form at (148, 680) on internal:role=button[name="Submit"i]
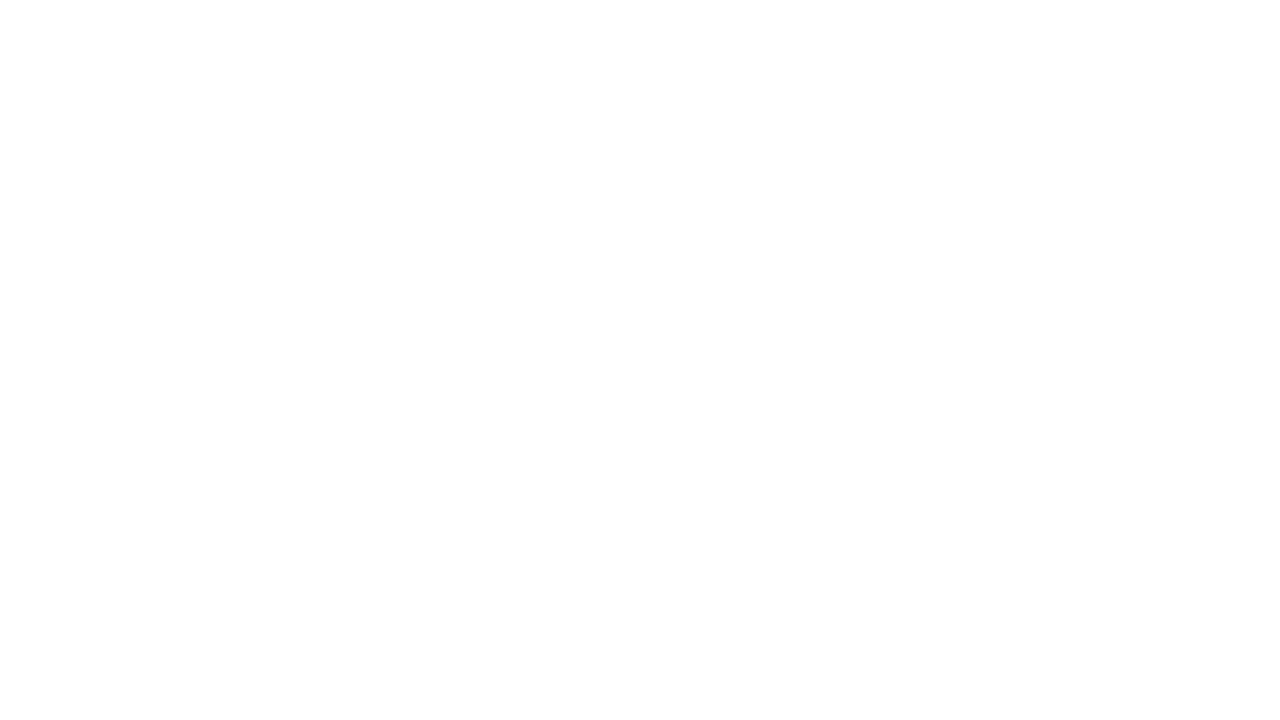

Form submission confirmation page loaded
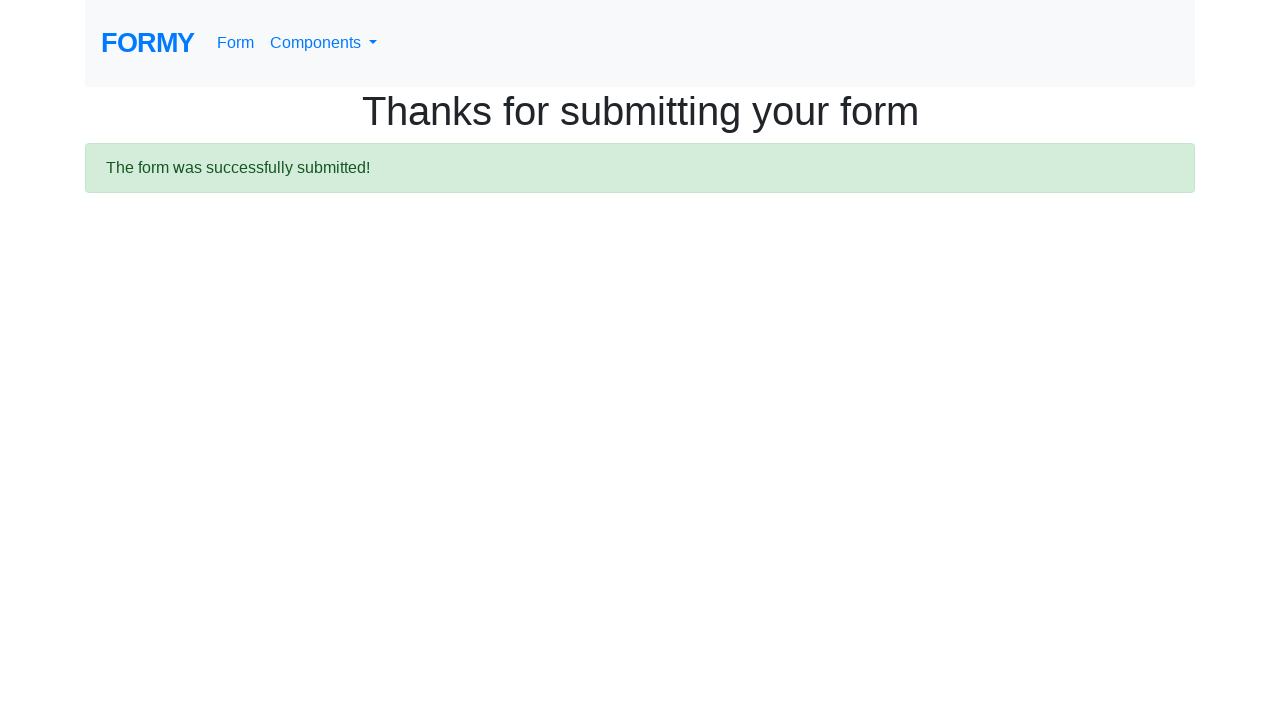

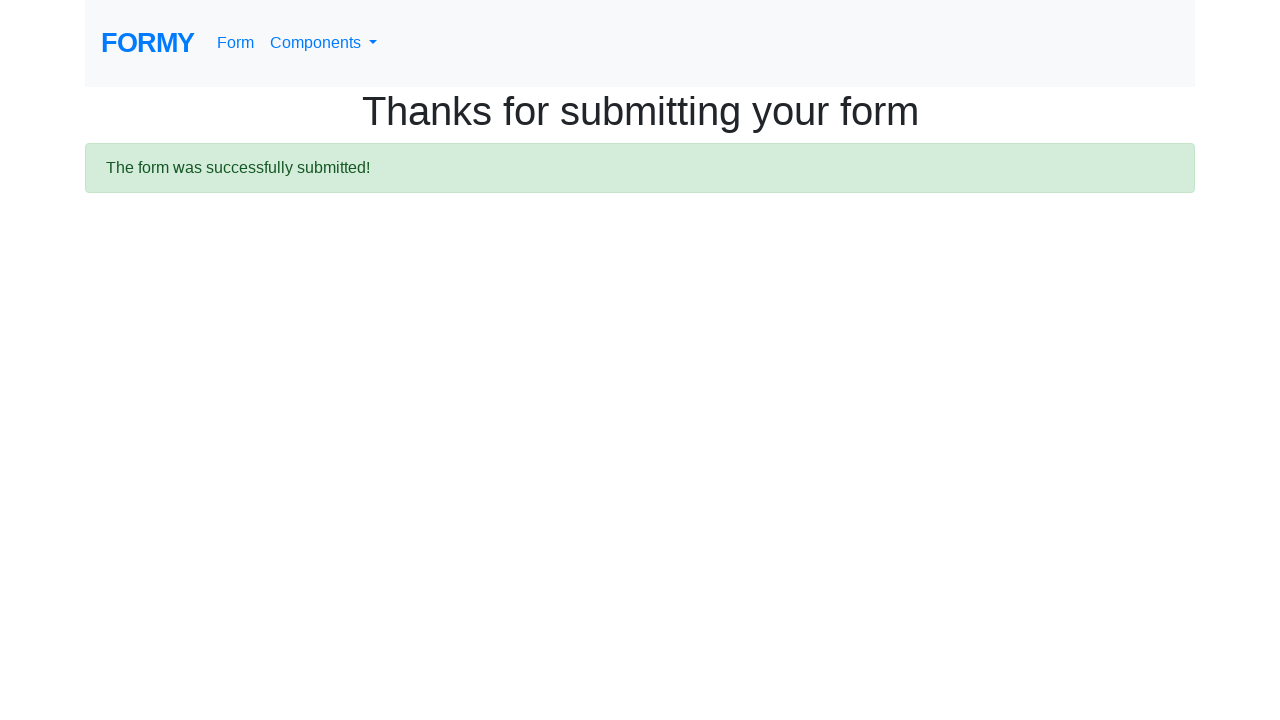